Tests text box form by filling in the Full Name field with a name value

Starting URL: https://demoqa.com/text-box

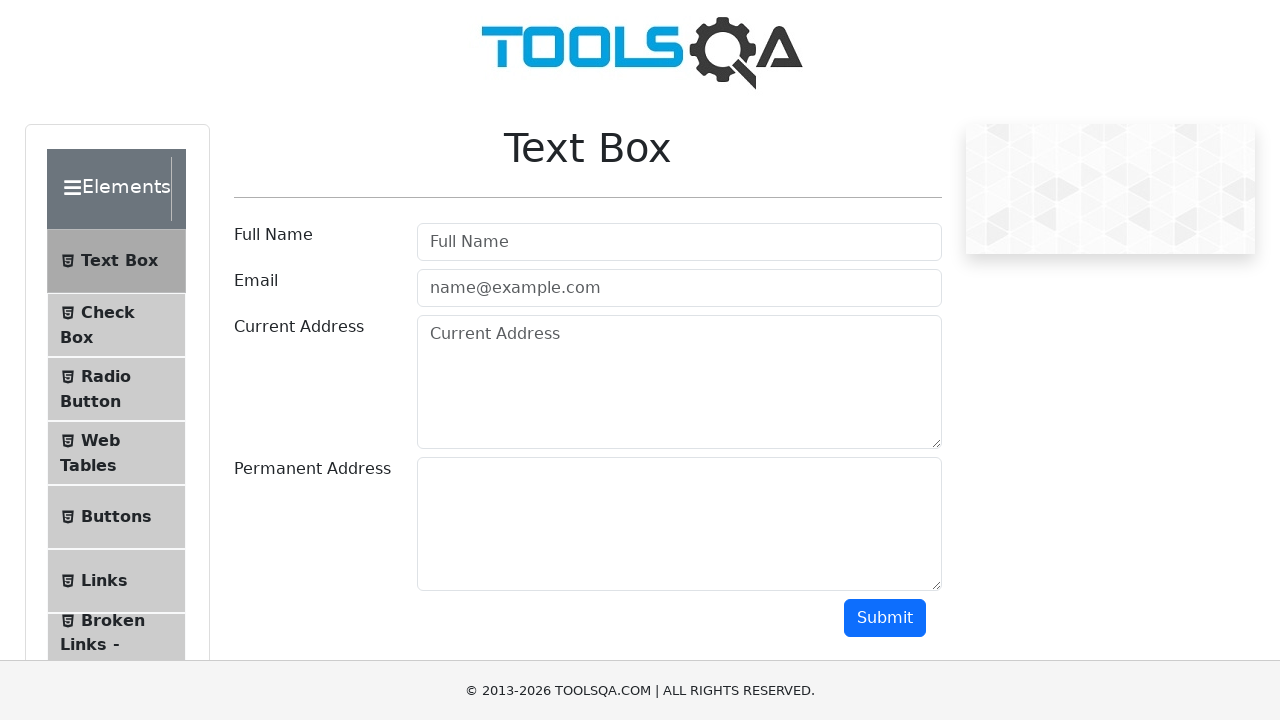

Focused on the Full Name field on internal:attr=[placeholder="Full Name"i]
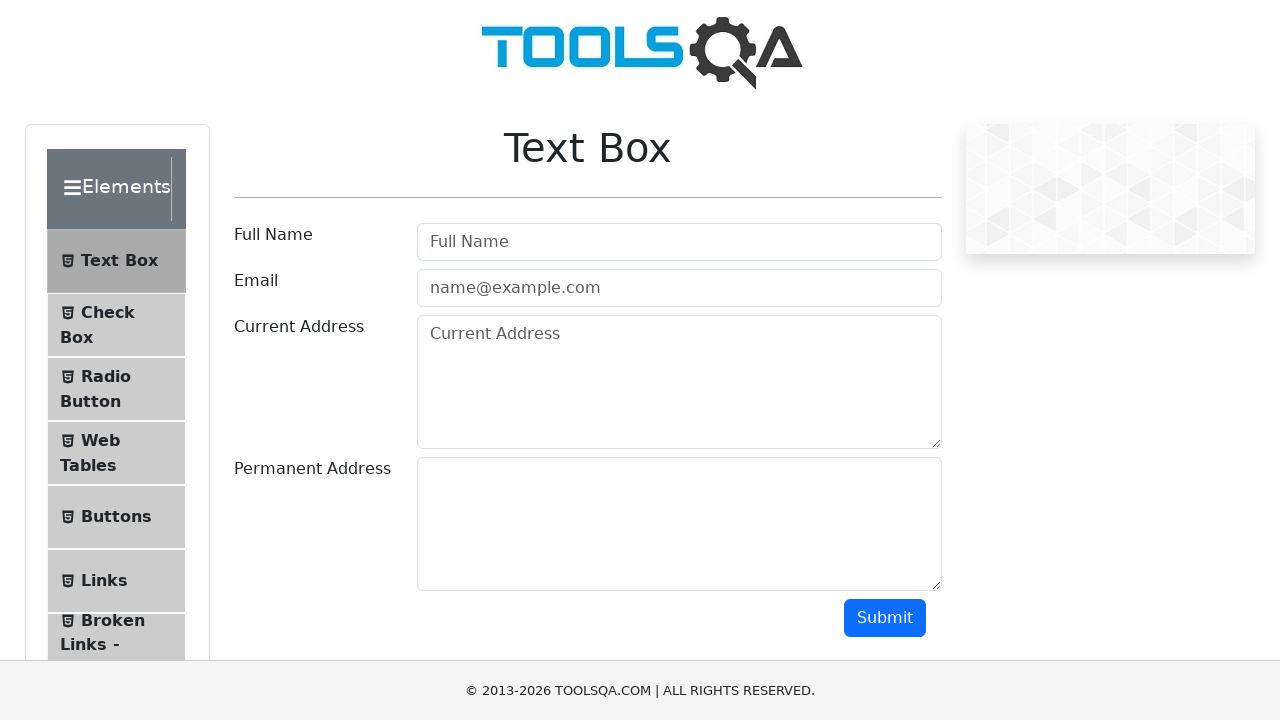

Clicked on the Full Name field at (679, 242) on internal:attr=[placeholder="Full Name"i]
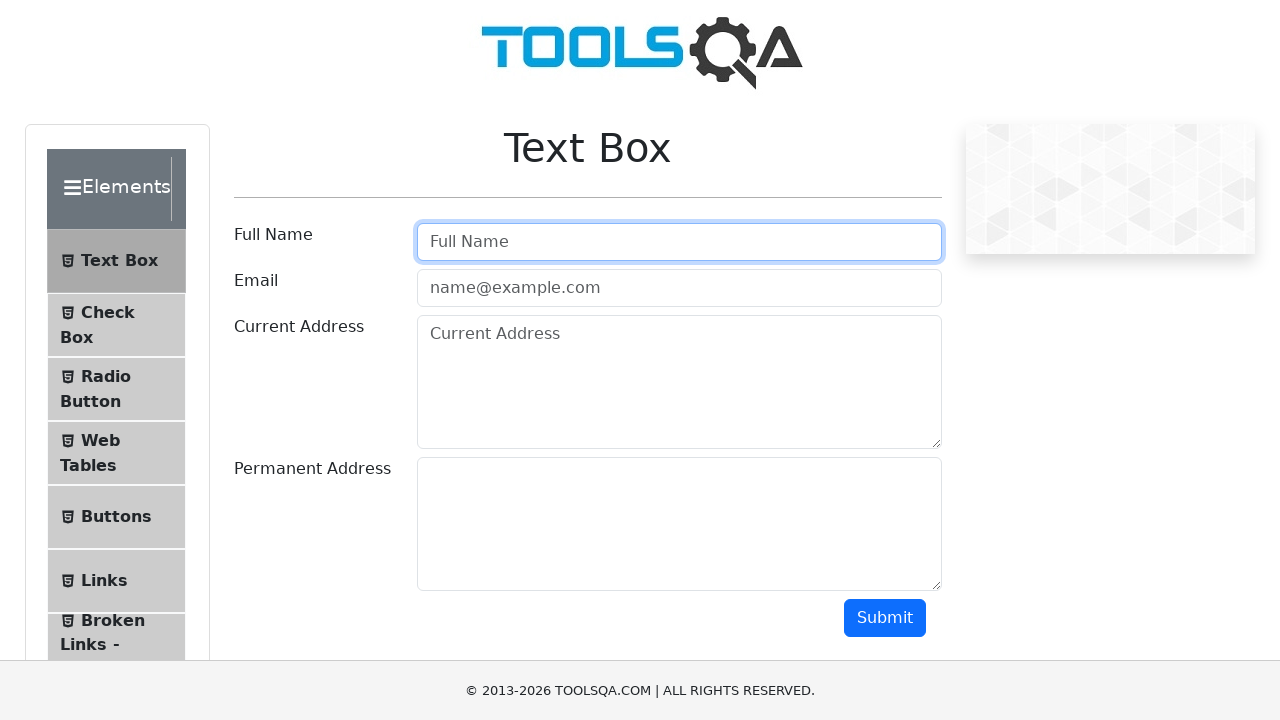

Filled Full Name field with 'Gjore' on internal:attr=[placeholder="Full Name"i]
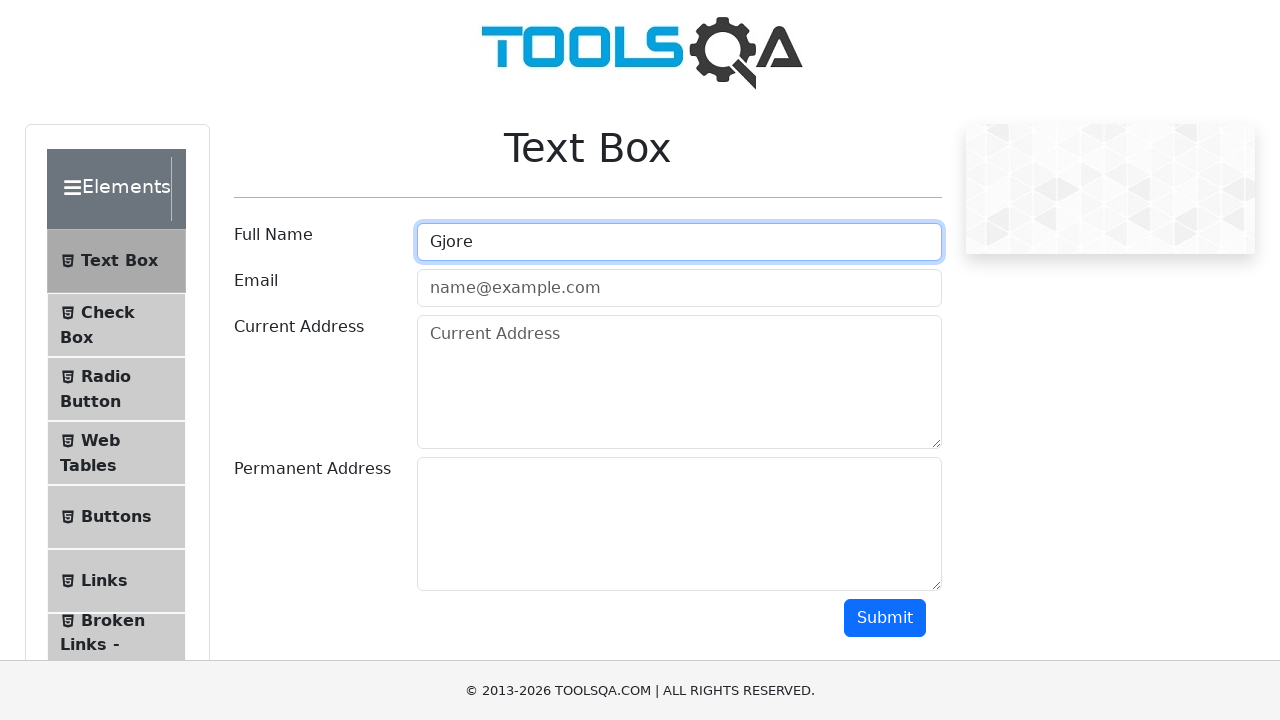

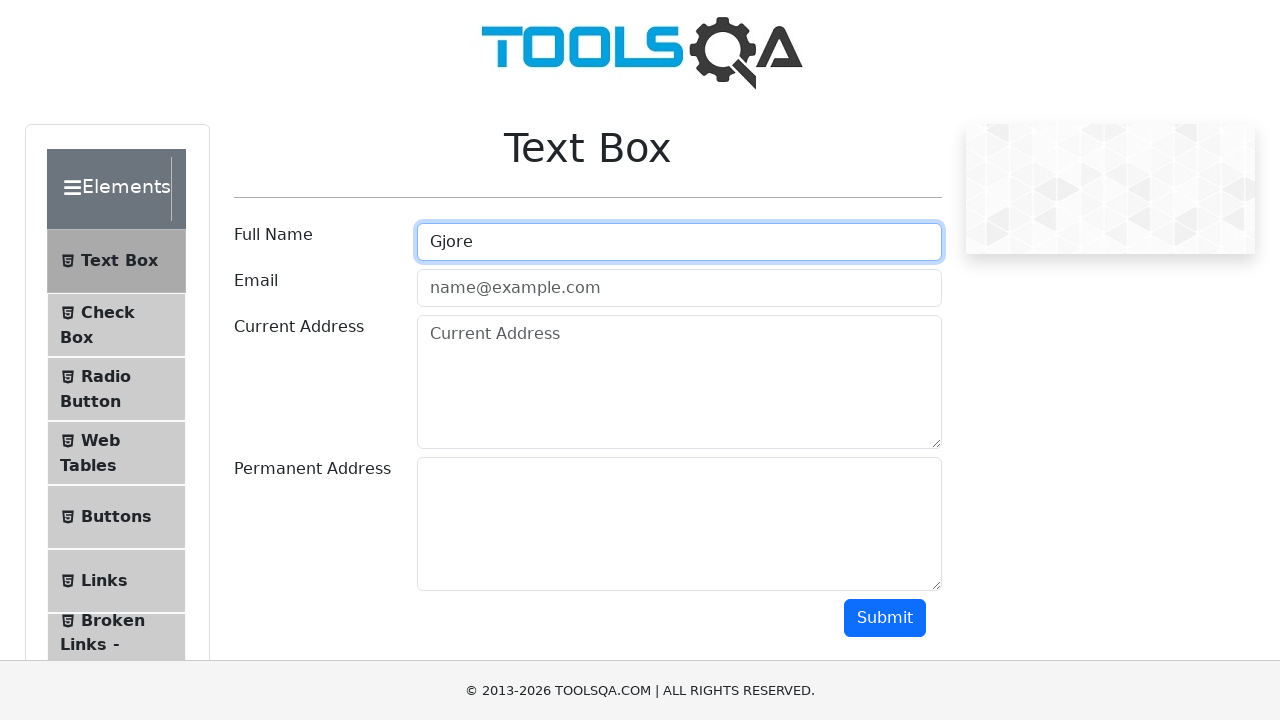